Clicks on the web form link and verifies that the web form page loads with the correct heading

Starting URL: https://bonigarcia.dev/selenium-webdriver-java/

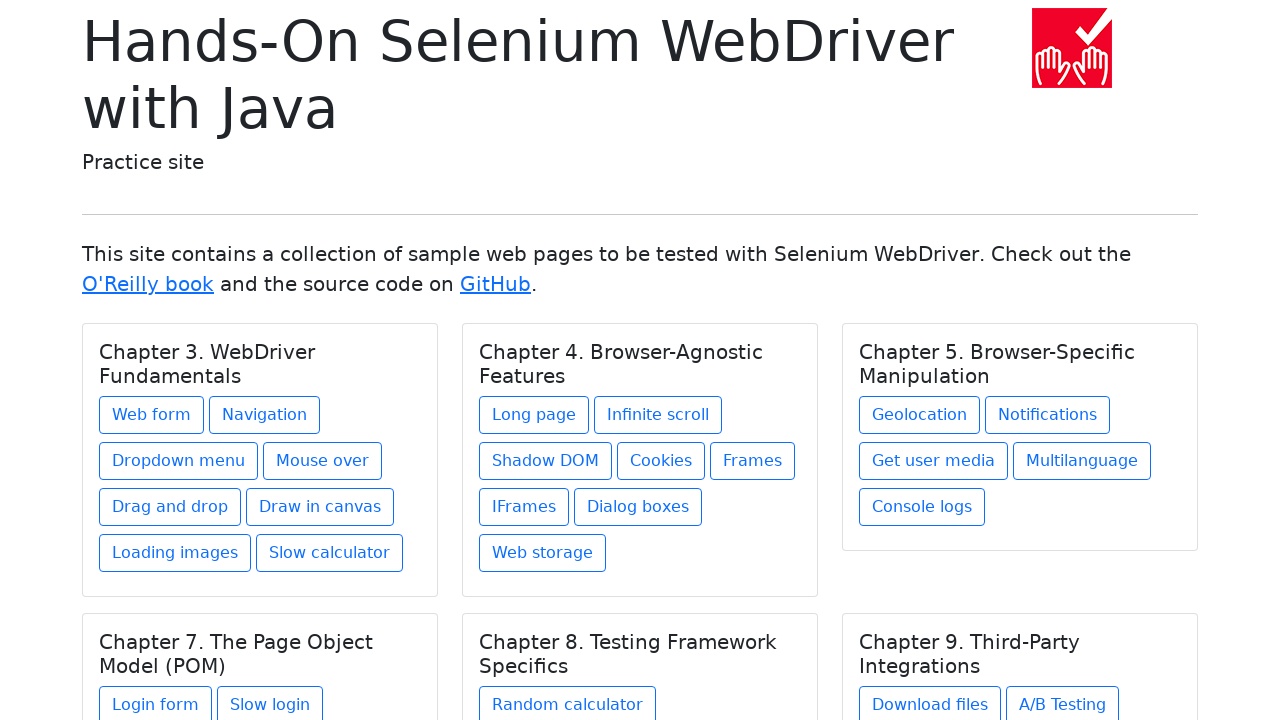

Navigated to starting URL
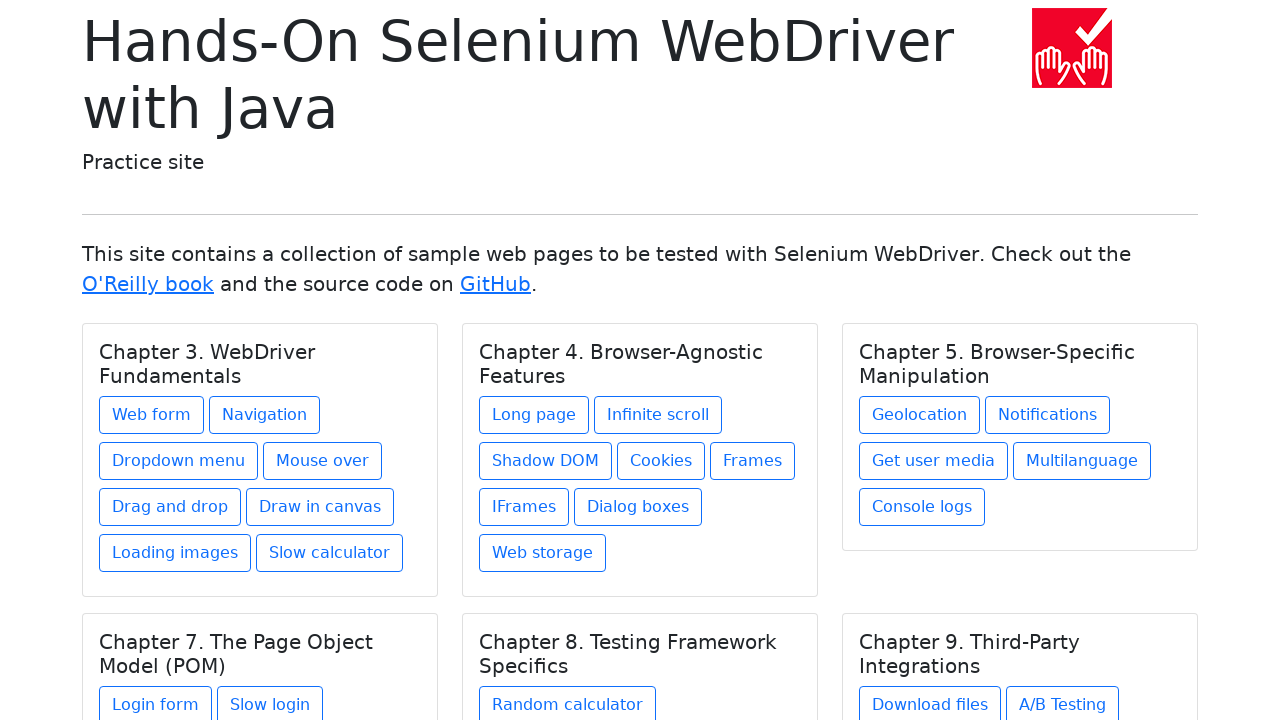

Clicked on the web form link at (152, 415) on a[href='web-form.html']
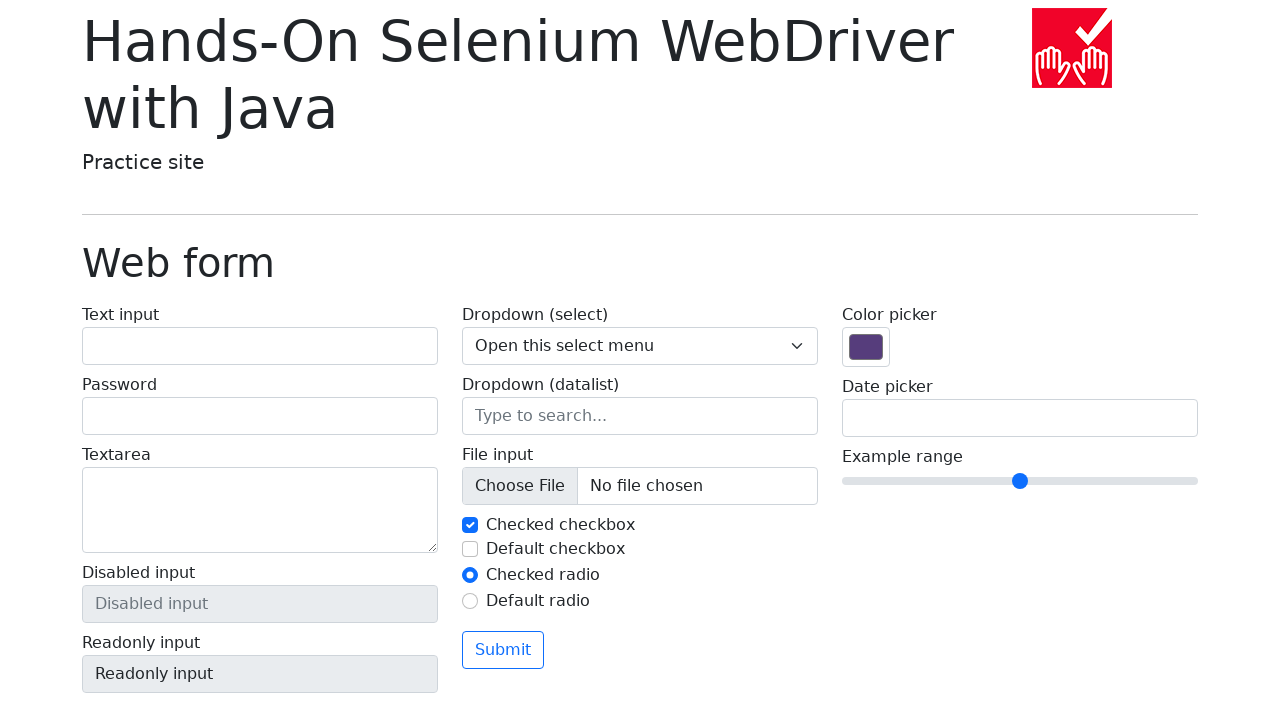

Located the heading element on web form page
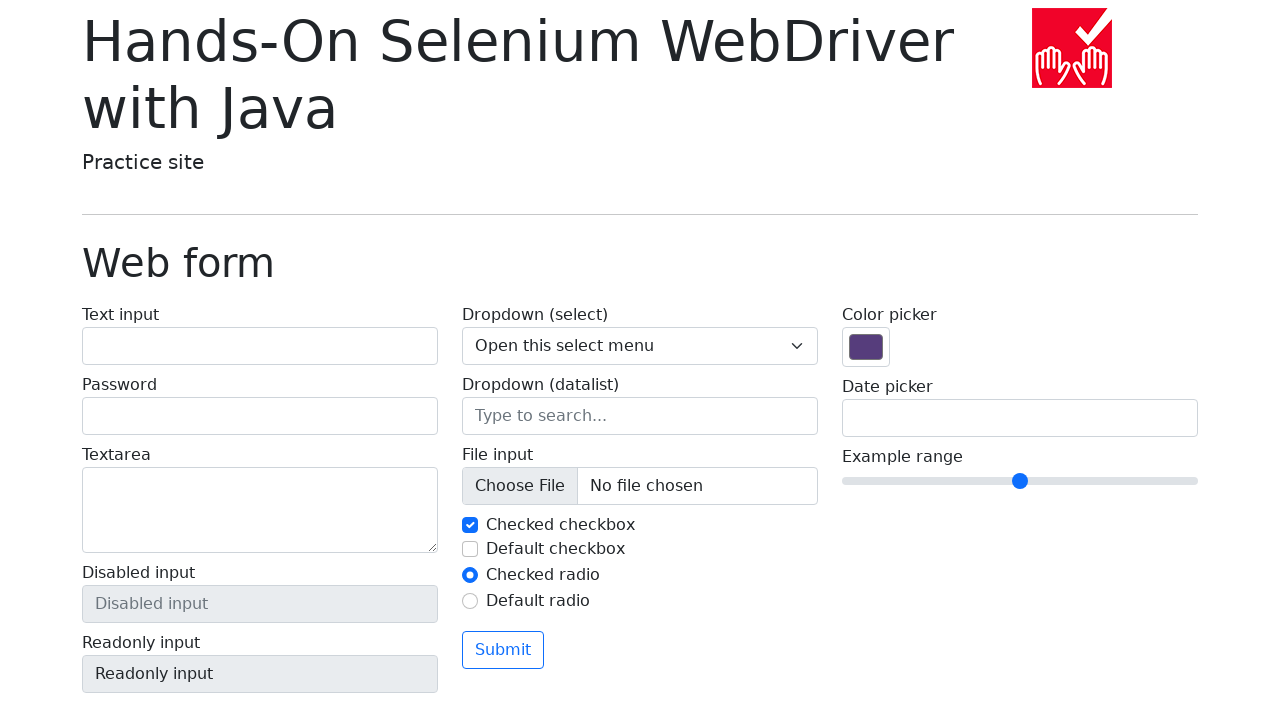

Verified the heading displays 'Web form' text
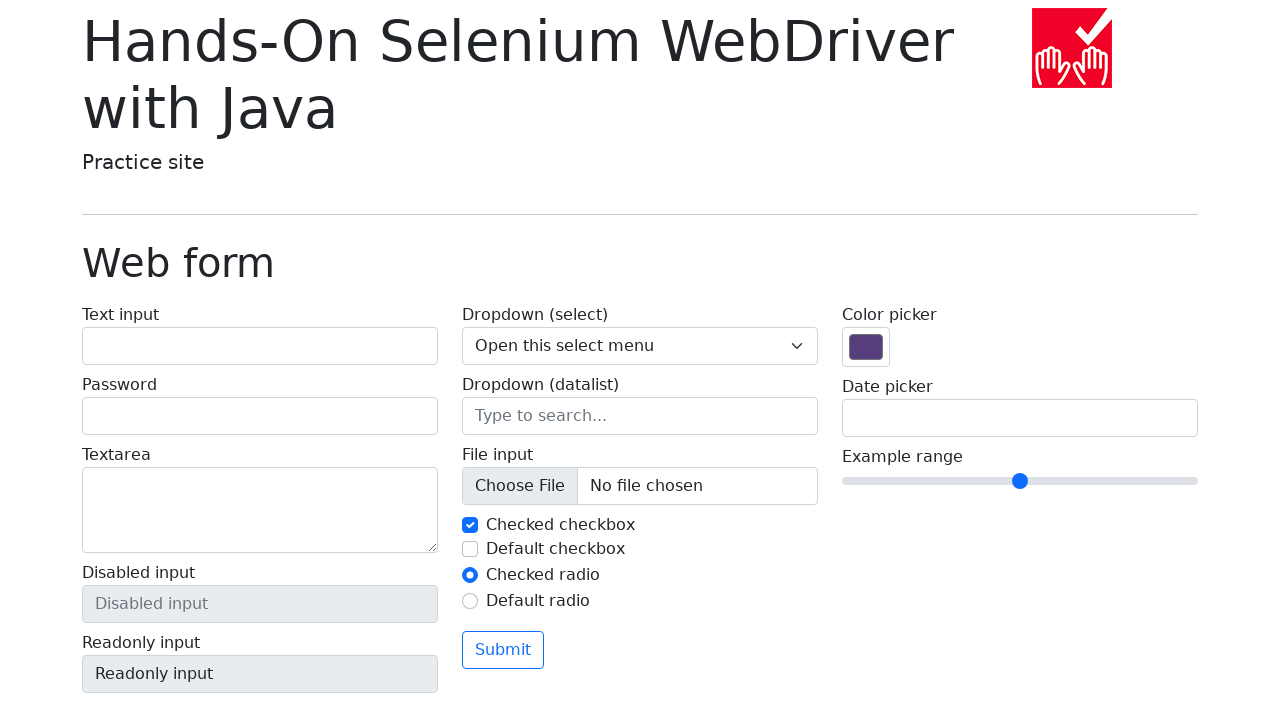

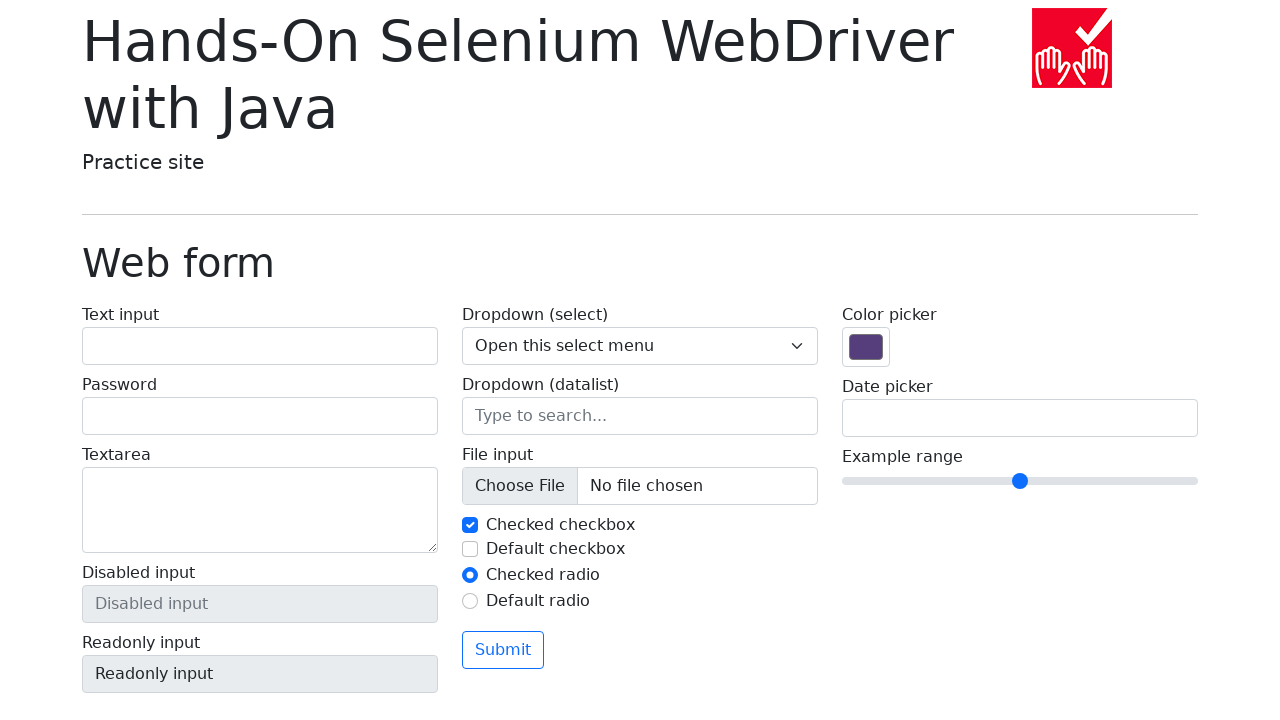